Tests drag and drop functionality by dragging a draggable element and dropping it onto a droppable target element on the jQuery UI demo page.

Starting URL: https://jqueryui.com/resources/demos/droppable/default.html

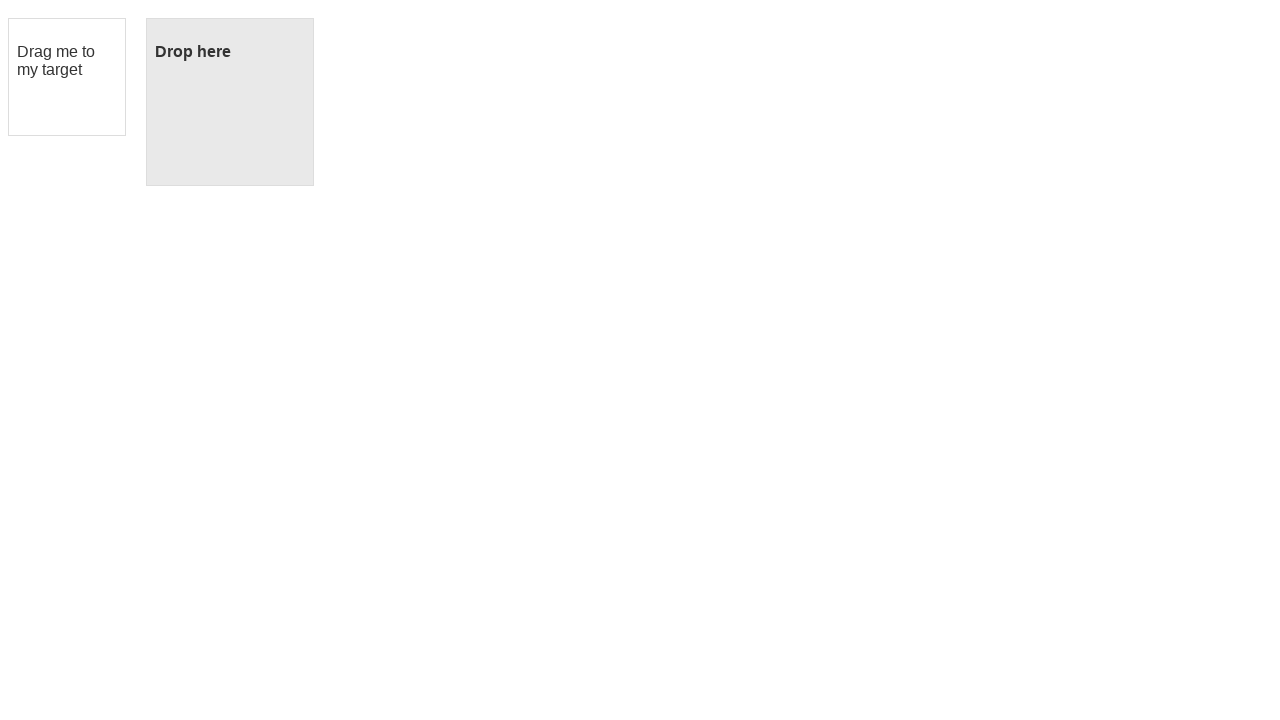

Navigated to jQuery UI droppable demo page
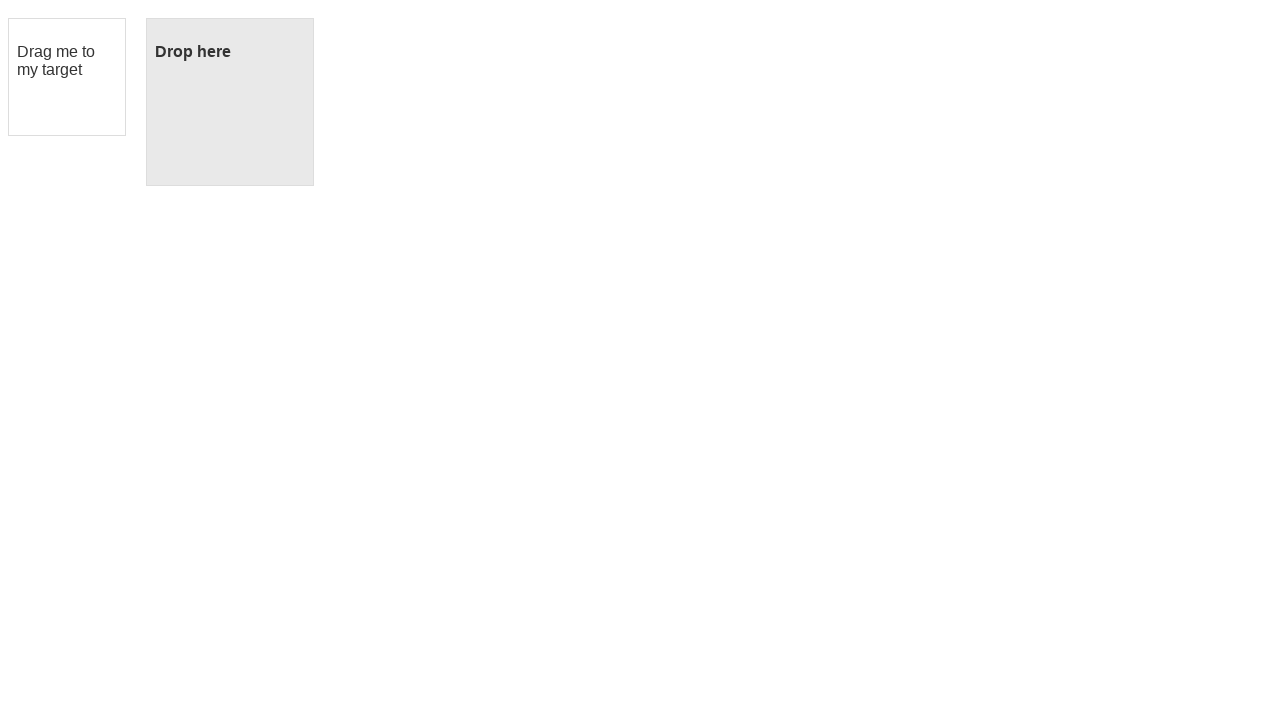

Located draggable element
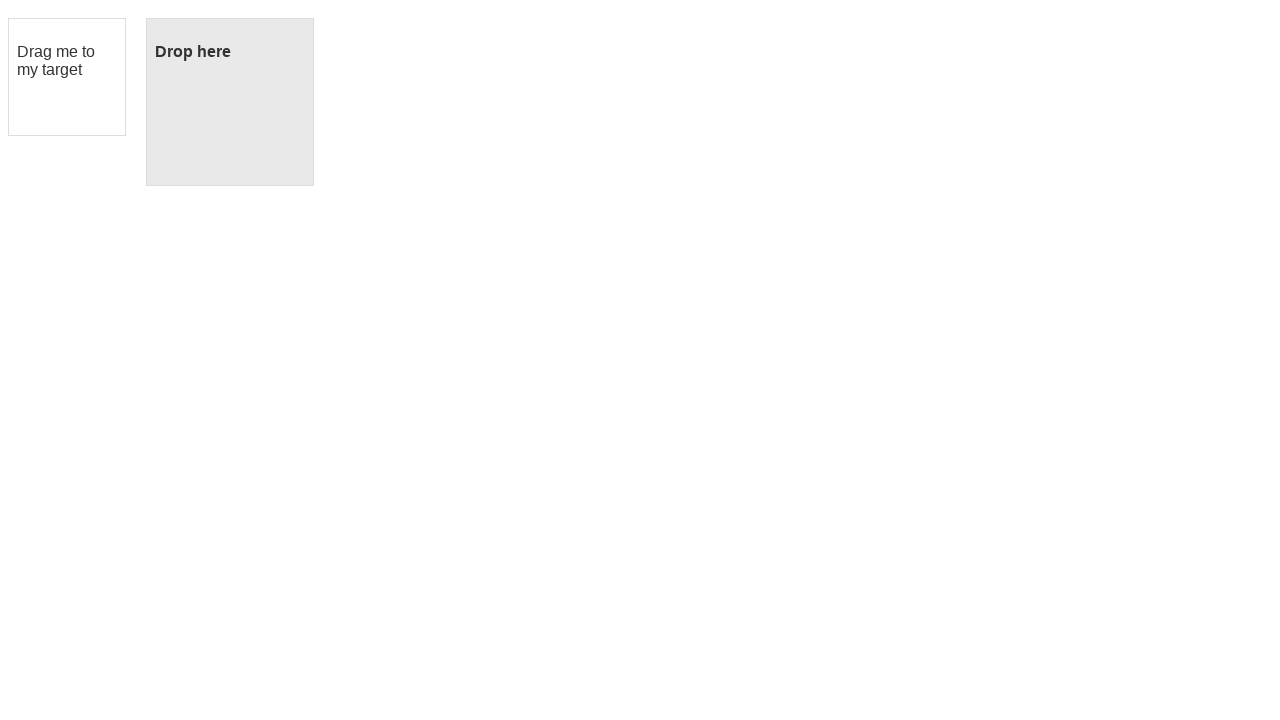

Located droppable element
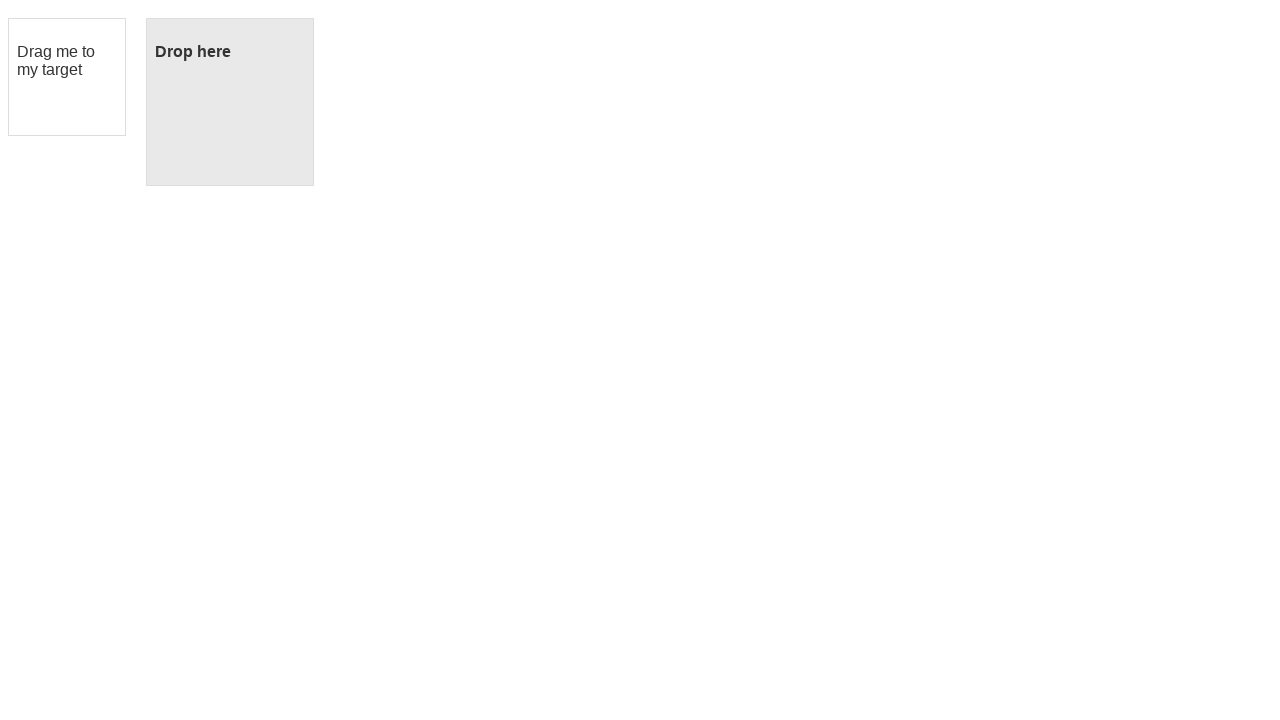

Dragged draggable element onto droppable target at (230, 102)
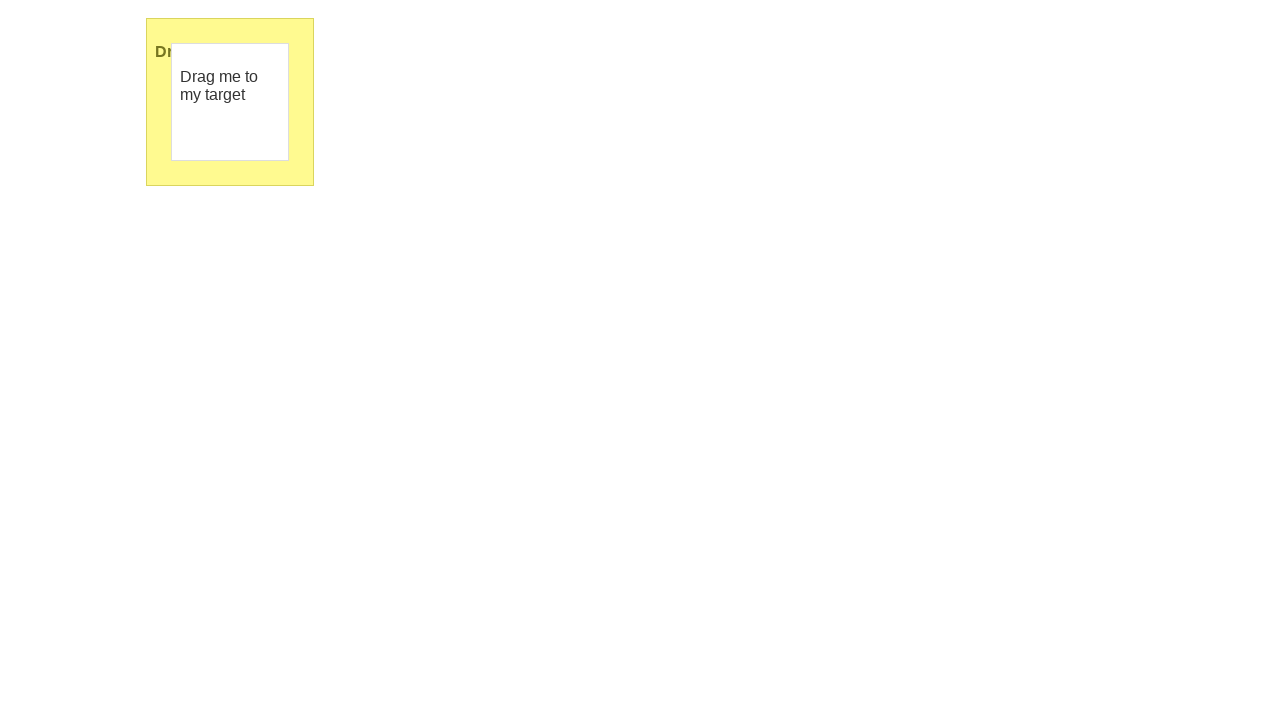

Verified drop was successful - droppable element now displays 'Dropped!'
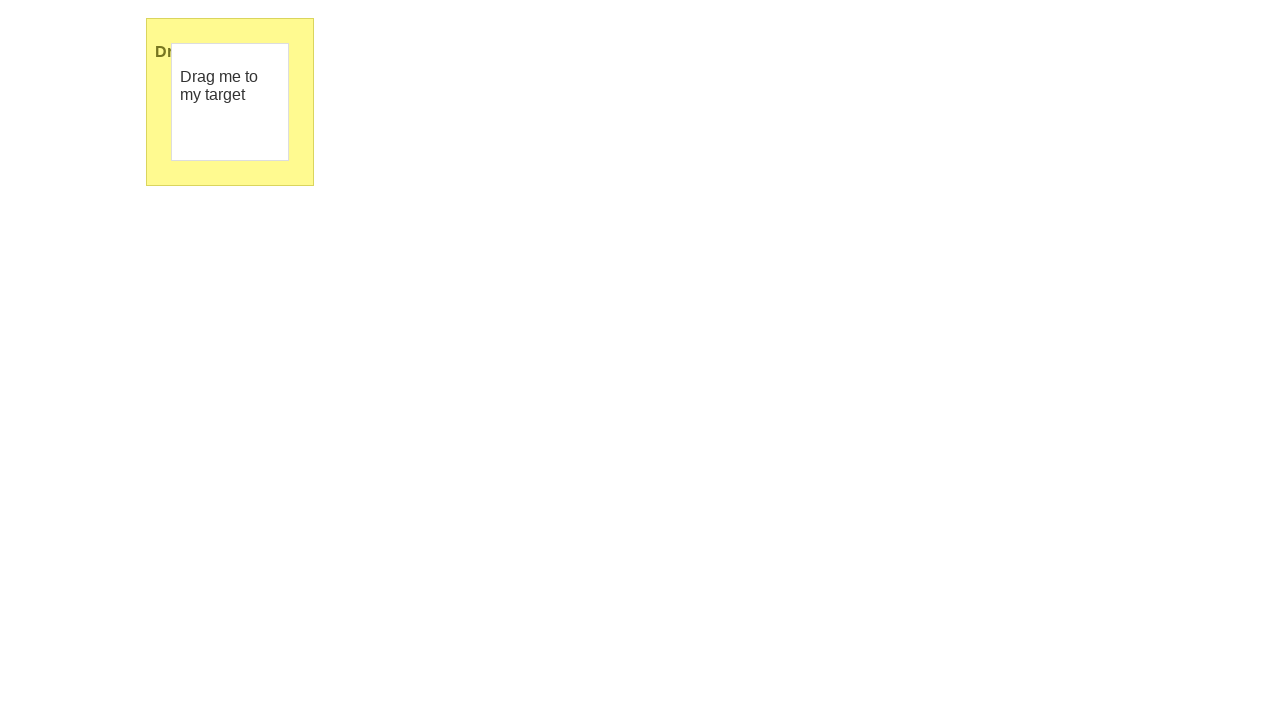

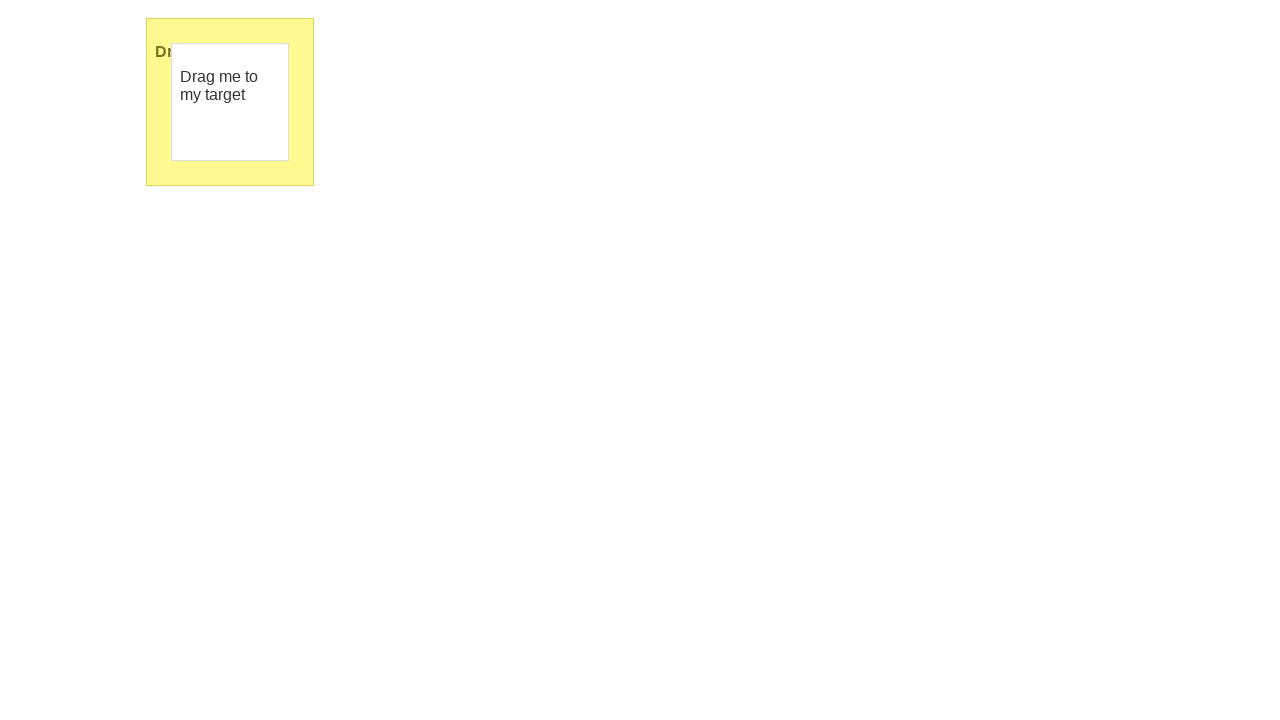